Tests the Python.org homepage by verifying page loads and interacting with elements (removing the donate button via JavaScript)

Starting URL: https://python.org/

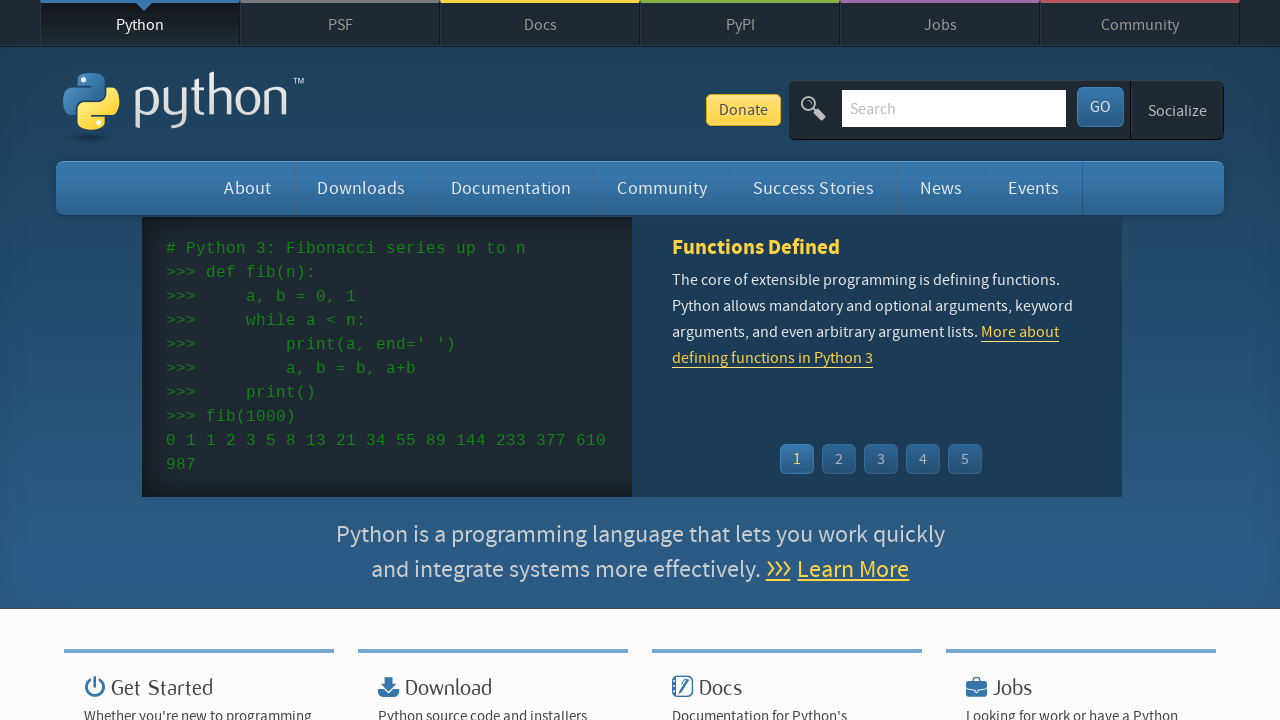

Waited for donate button to load on Python.org homepage
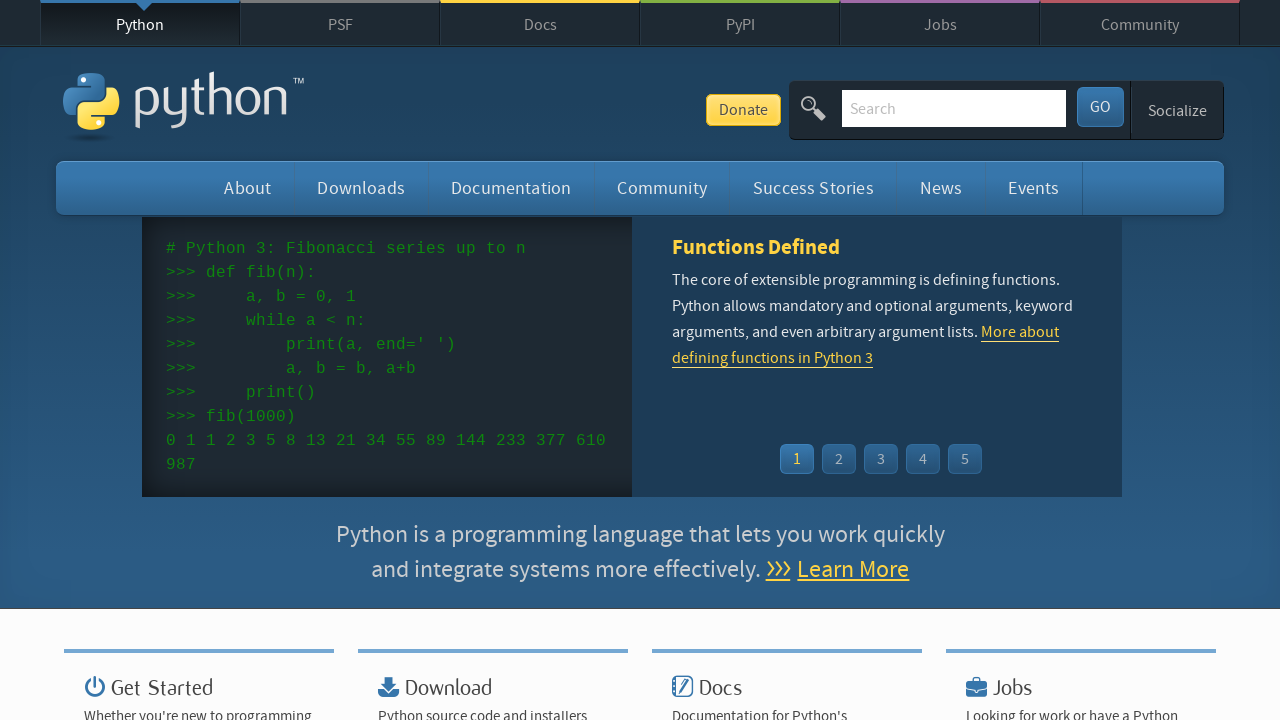

Removed donate button from page via JavaScript
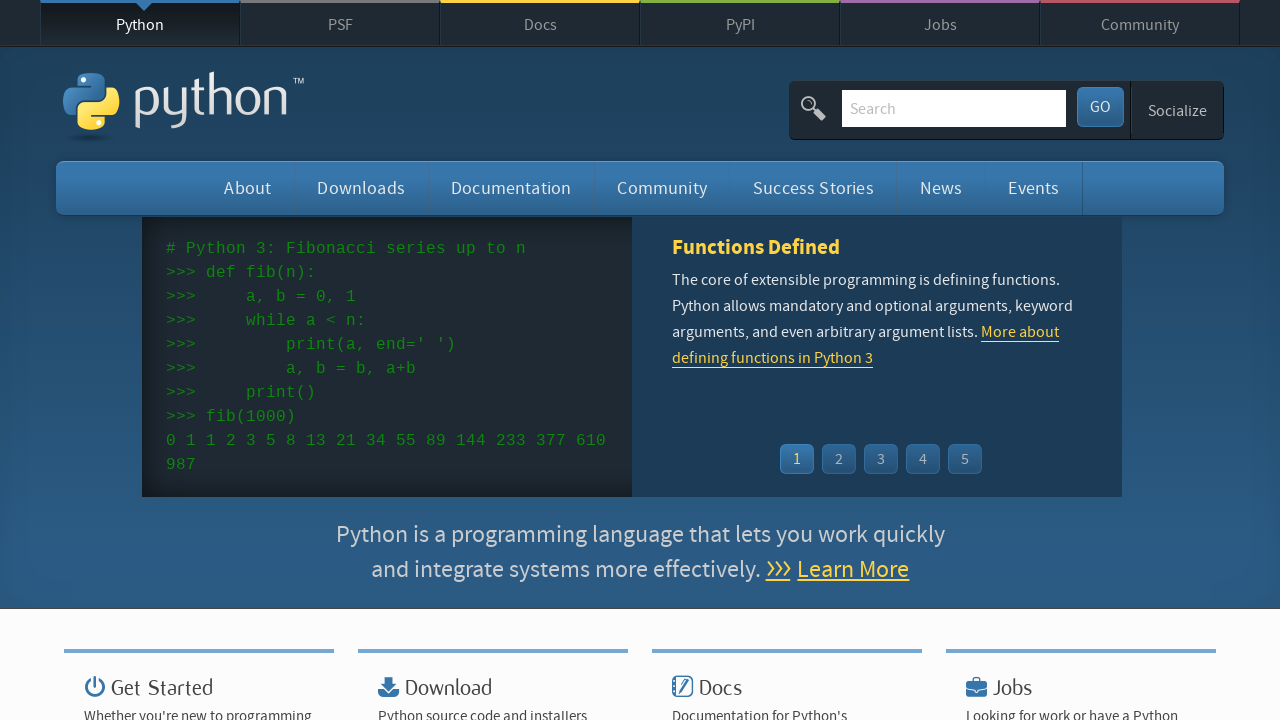

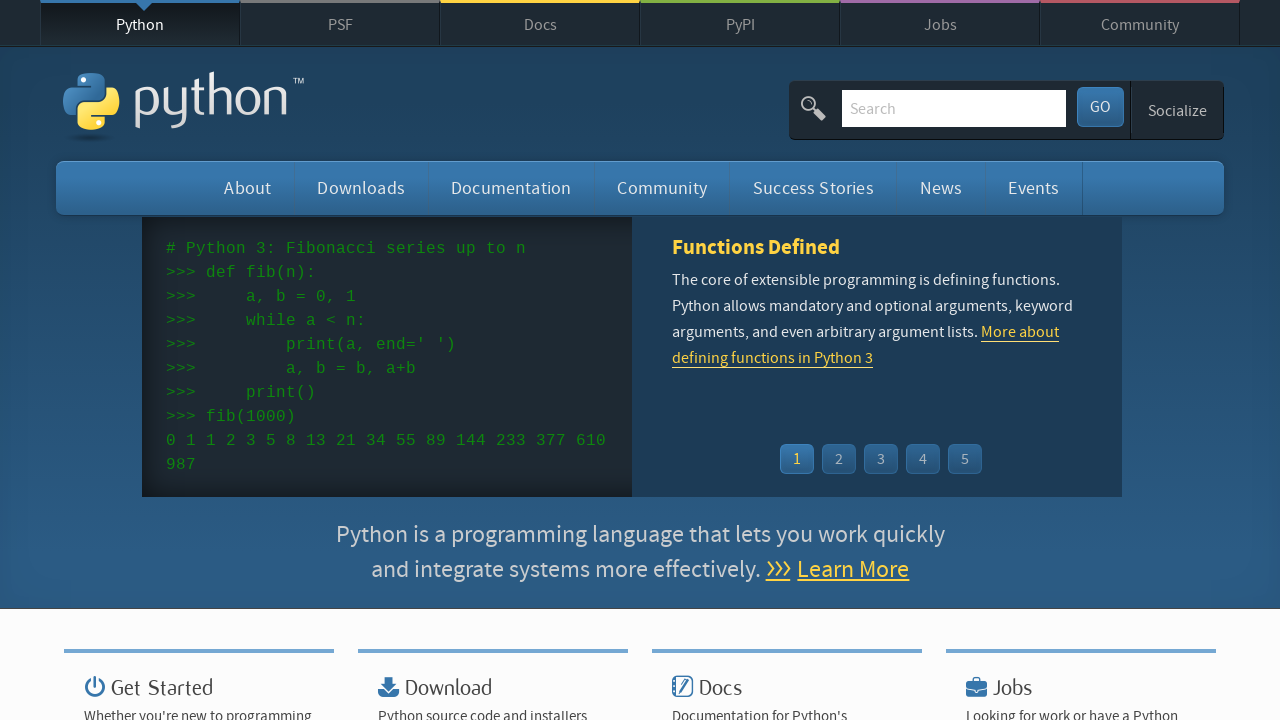